Tests mouse scrolling functionality by scrolling vertically and horizontally on the page

Starting URL: https://testautomationpractice.blogspot.com/

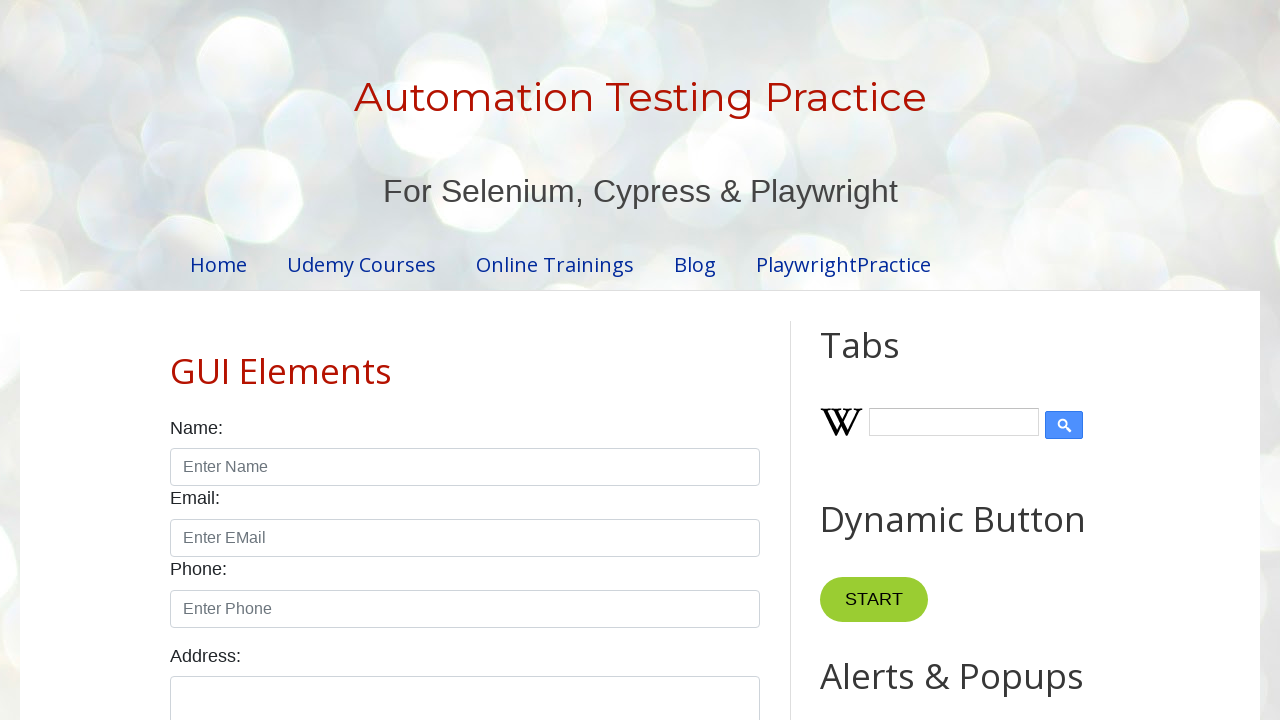

Set viewport size to 360x768 for mobile-like view
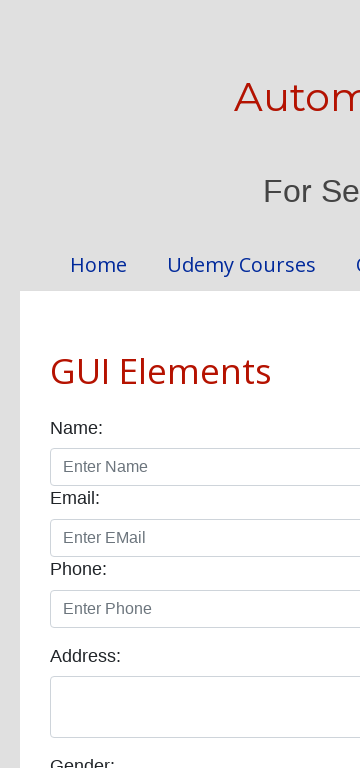

Scrolled down the page vertically by 3000 pixels
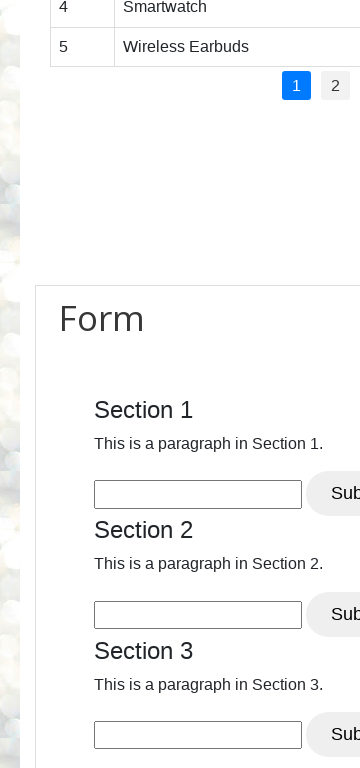

Waited 500 milliseconds for page to stabilize
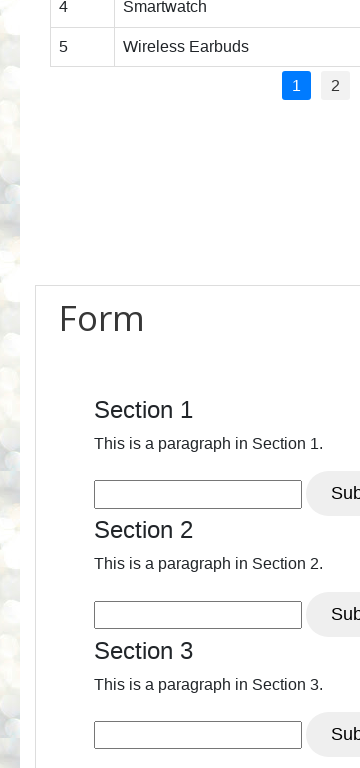

Scrolled left horizontally by 3000 pixels
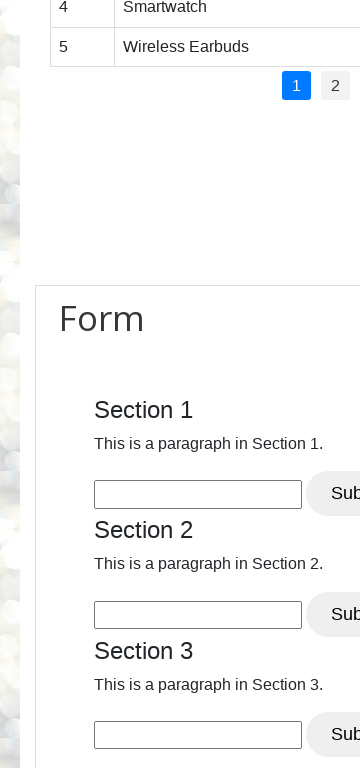

Waited 1000 milliseconds to observe horizontal scroll result
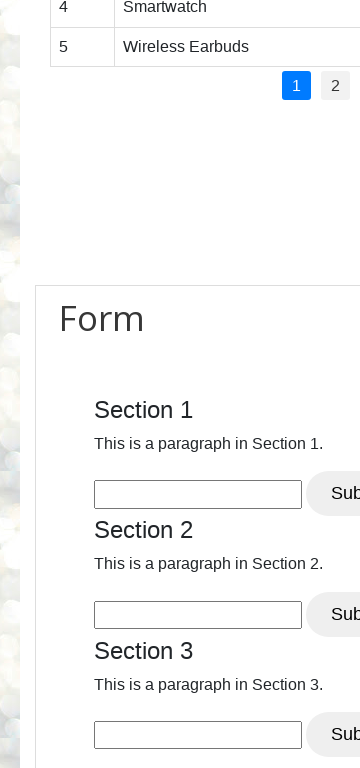

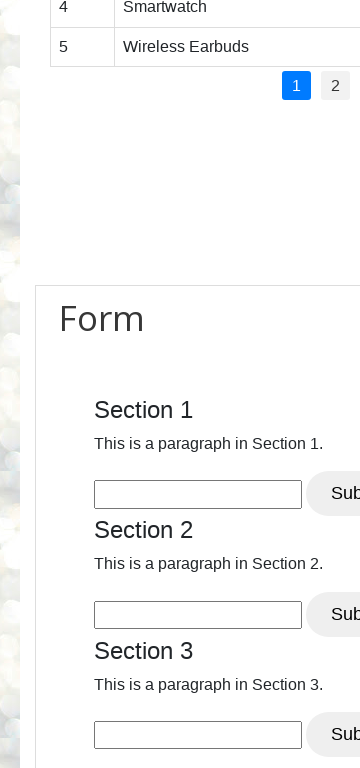